Tests the auto-suggest search functionality on Trivago by entering a city name and selecting from the dropdown suggestions

Starting URL: https://www.trivago.in/

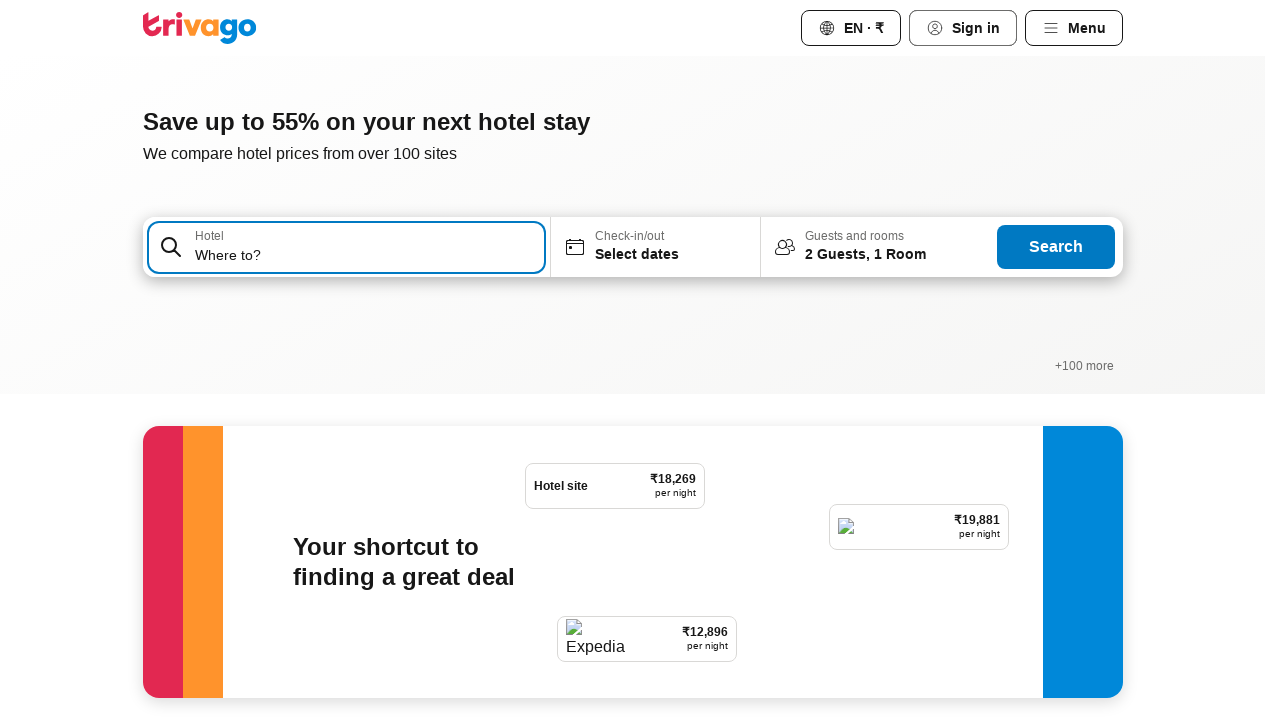

Filled search input with 'pune' on input[type='search']
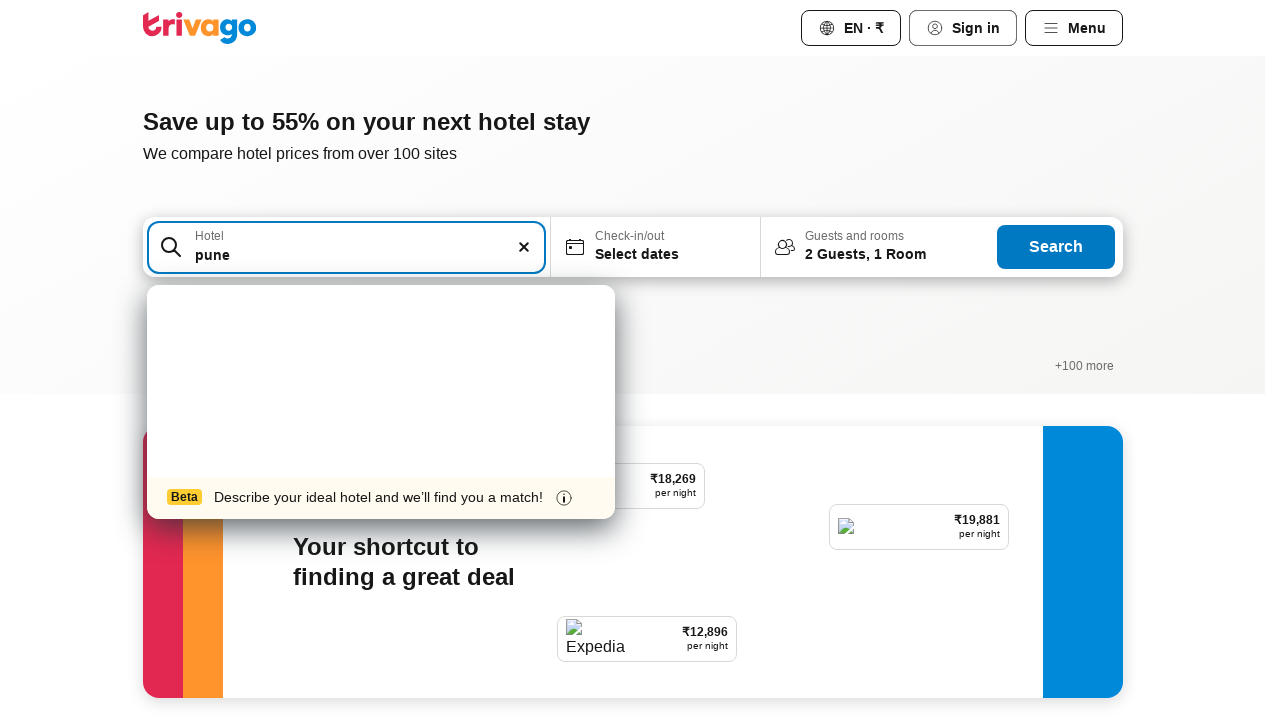

Waited for auto-suggest dropdown to appear
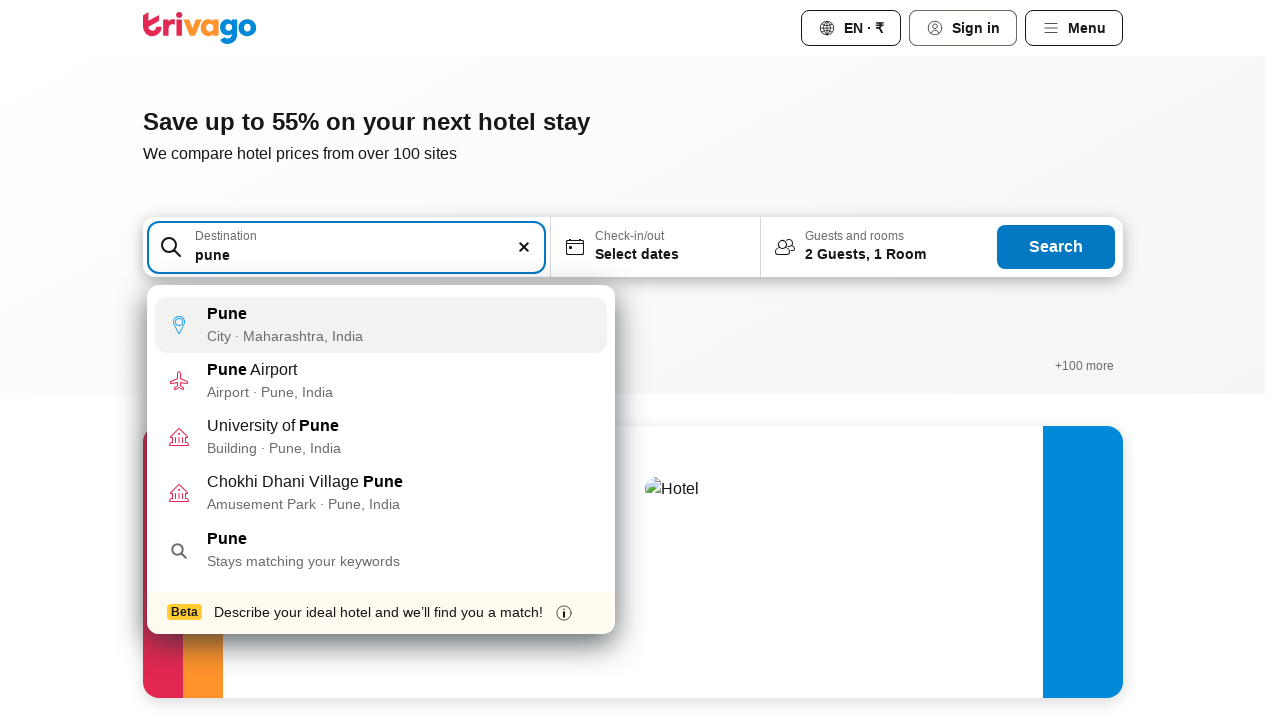

Clicked on 'Pune' suggestion from dropdown at (226, 369) on (//mark[text()='Pune'])[2]
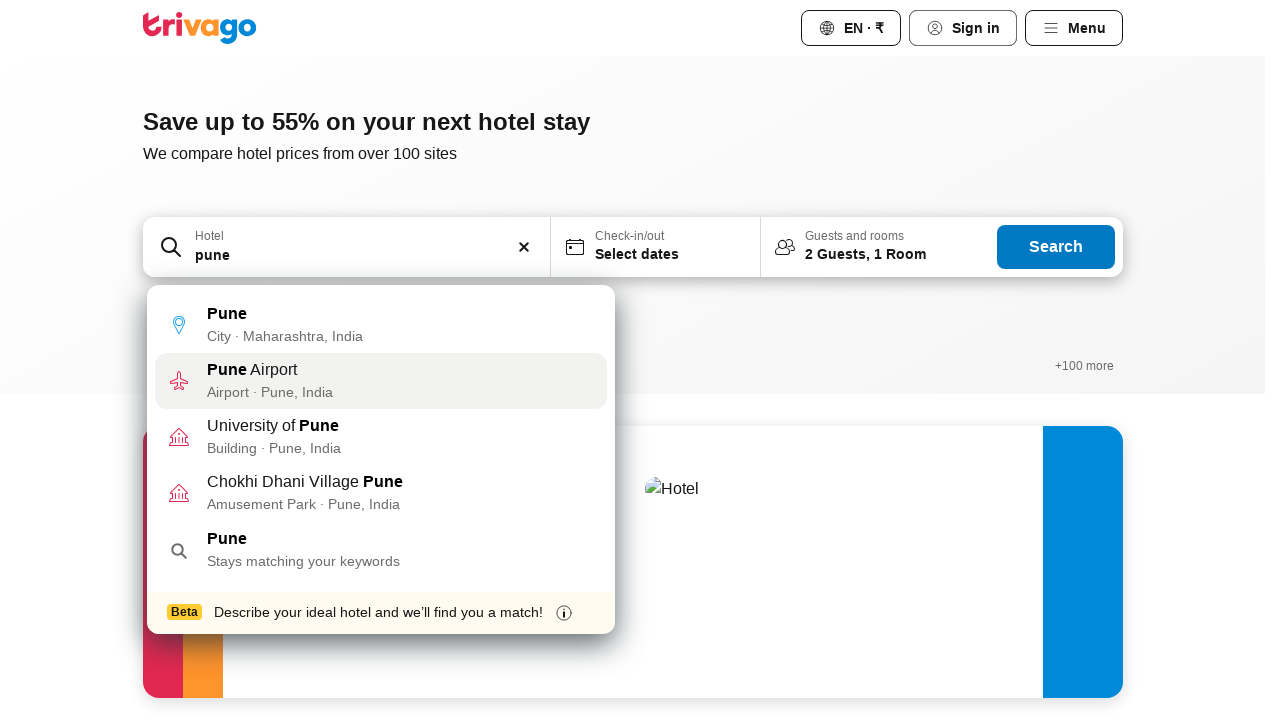

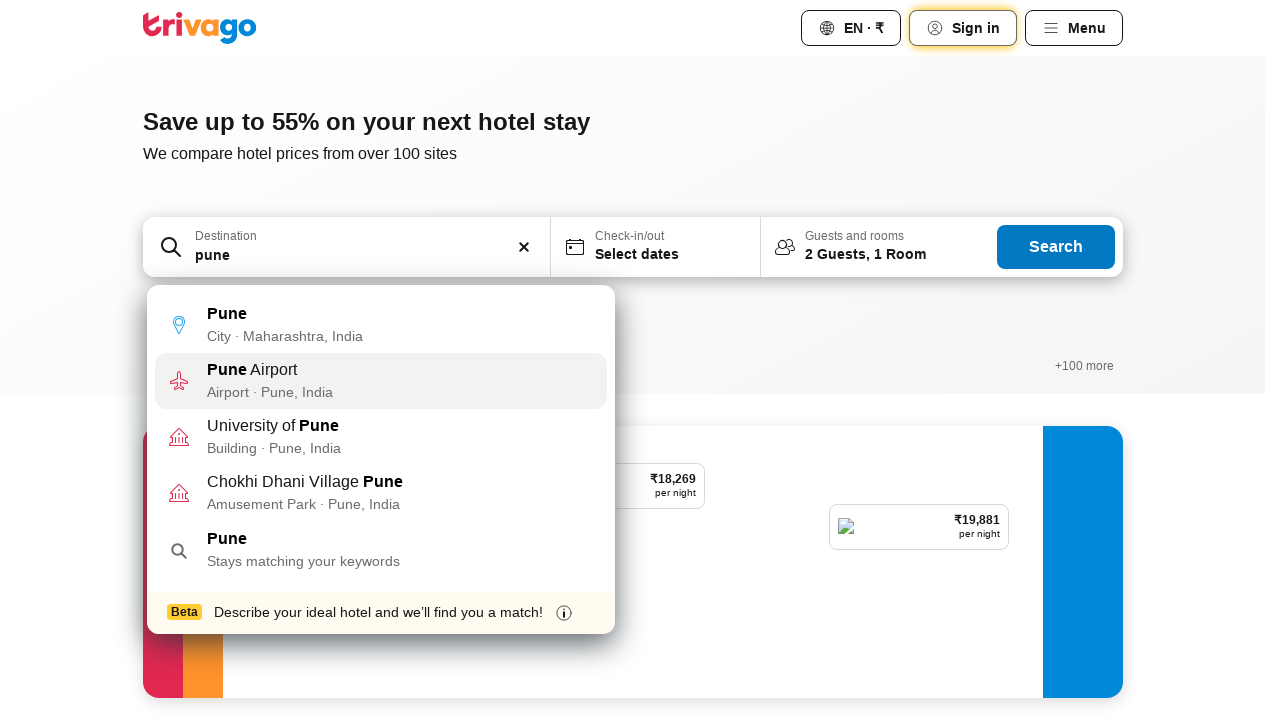